Navigates to the Explorer kits page from the shop menu

Starting URL: https://driftaway.coffee

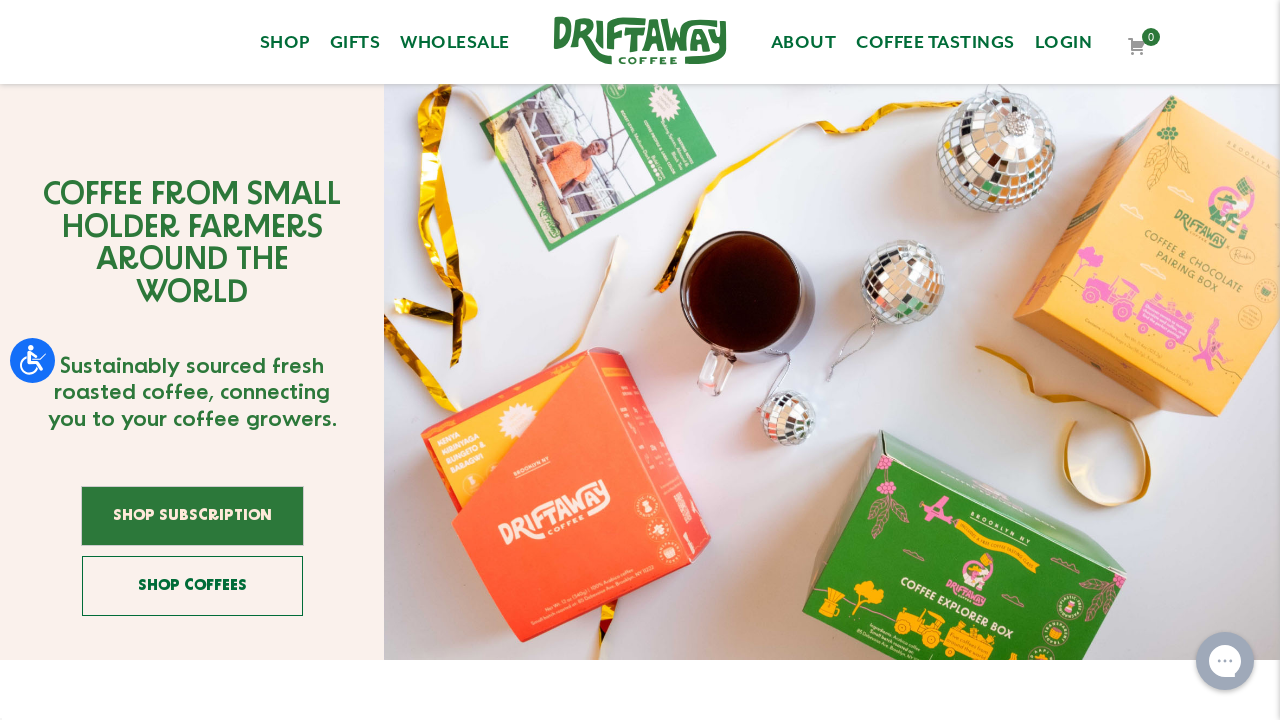

Clicked on Explorer kits link from shop menu at (96, 361) on a:text('Explorer kits')
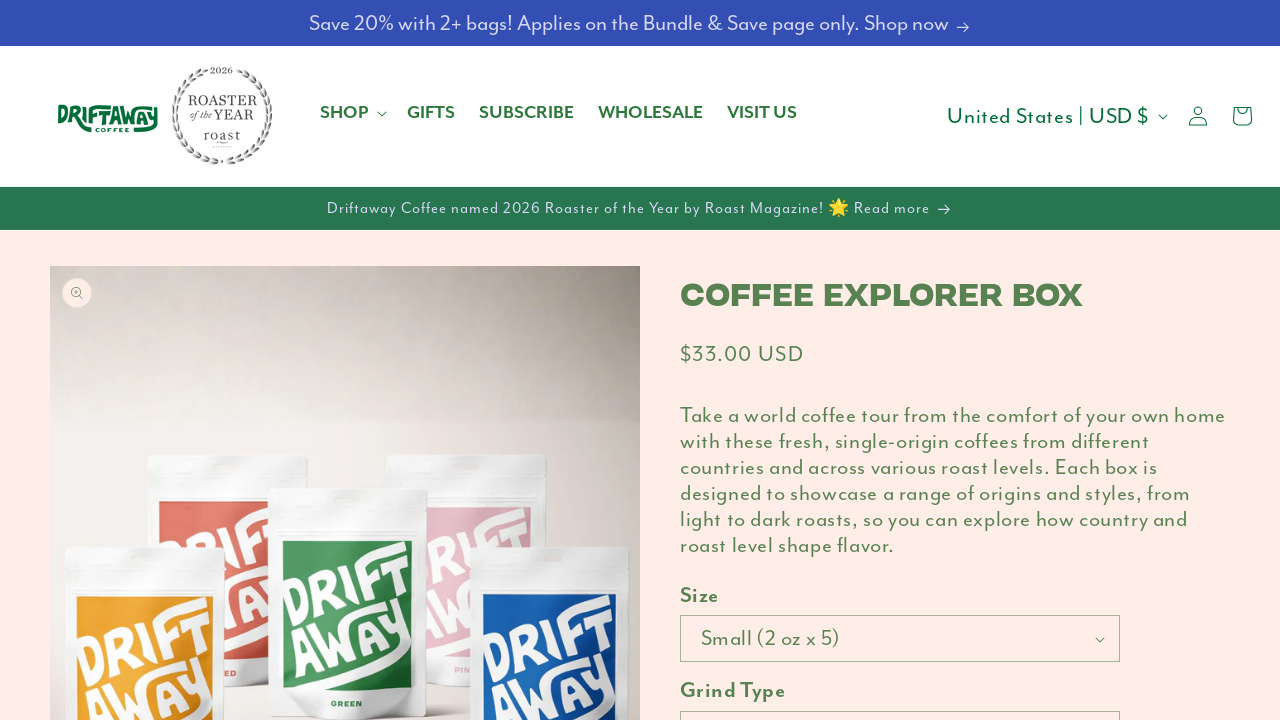

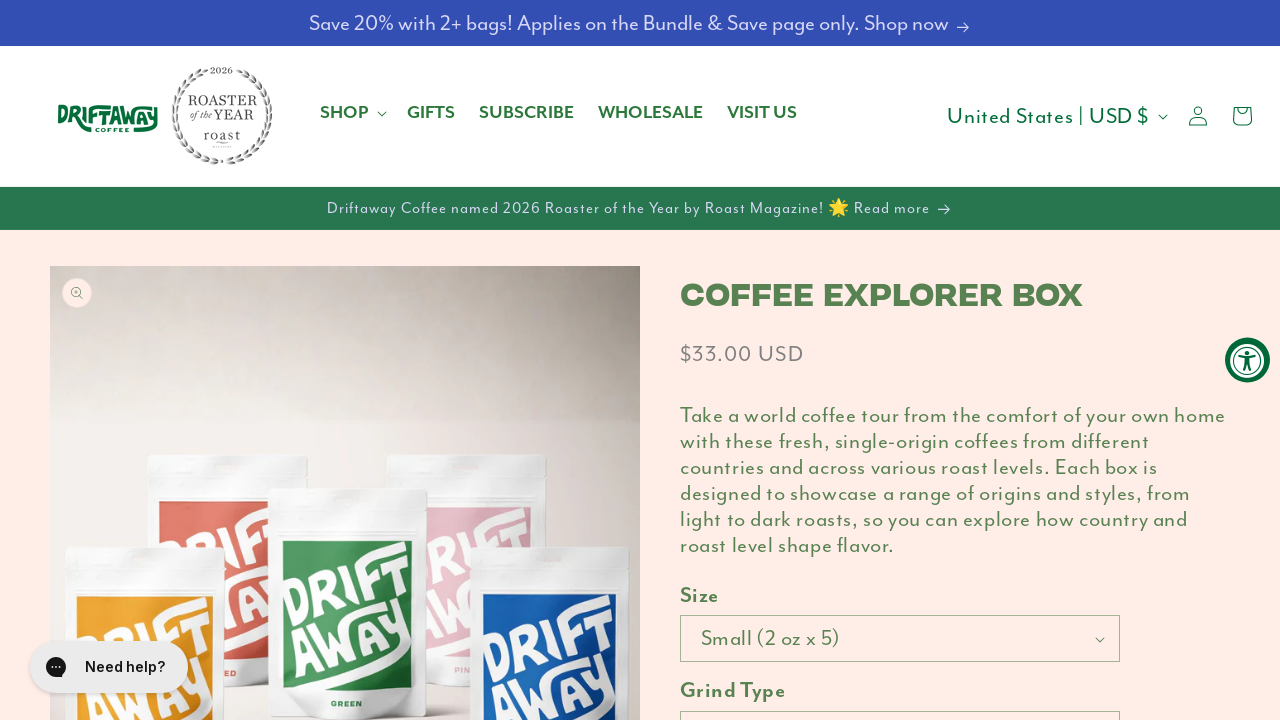